Navigates to Microbac's media articles page and verifies that article content is loaded and displayed, including article cards with titles, dates, and descriptions.

Starting URL: https://www.microbac.com/media-articles/

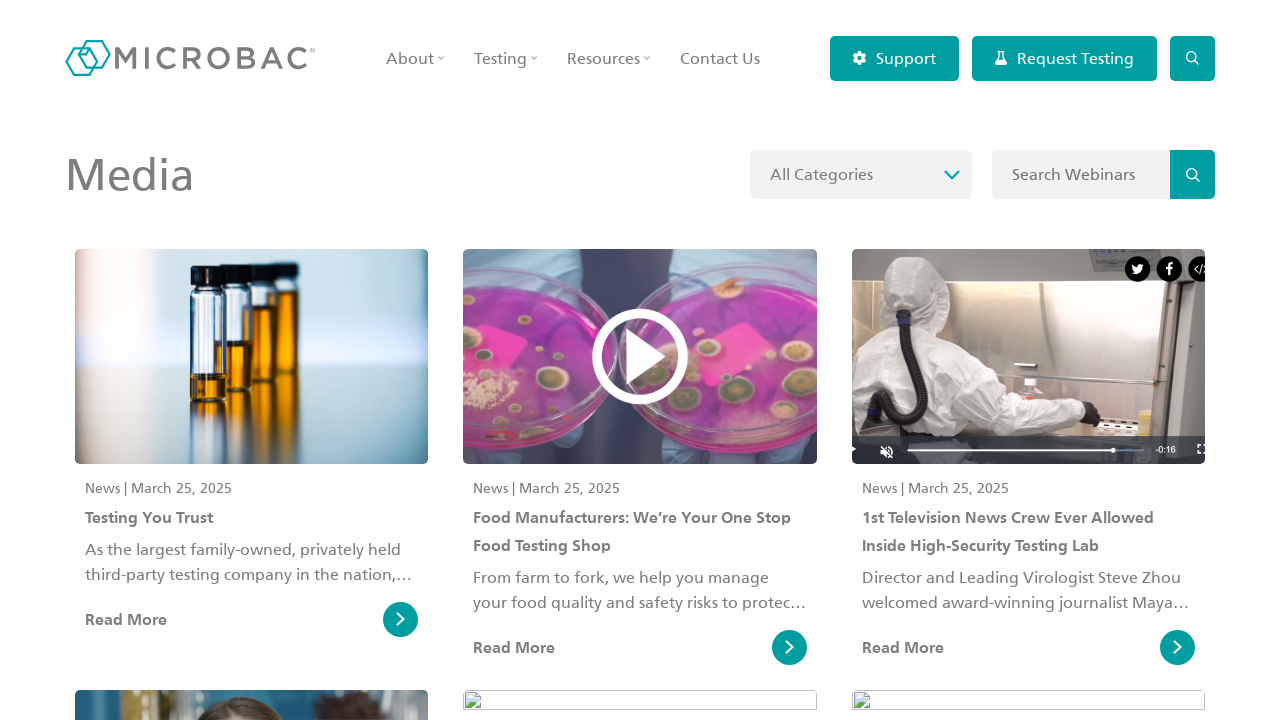

Navigated to Microbac media articles page
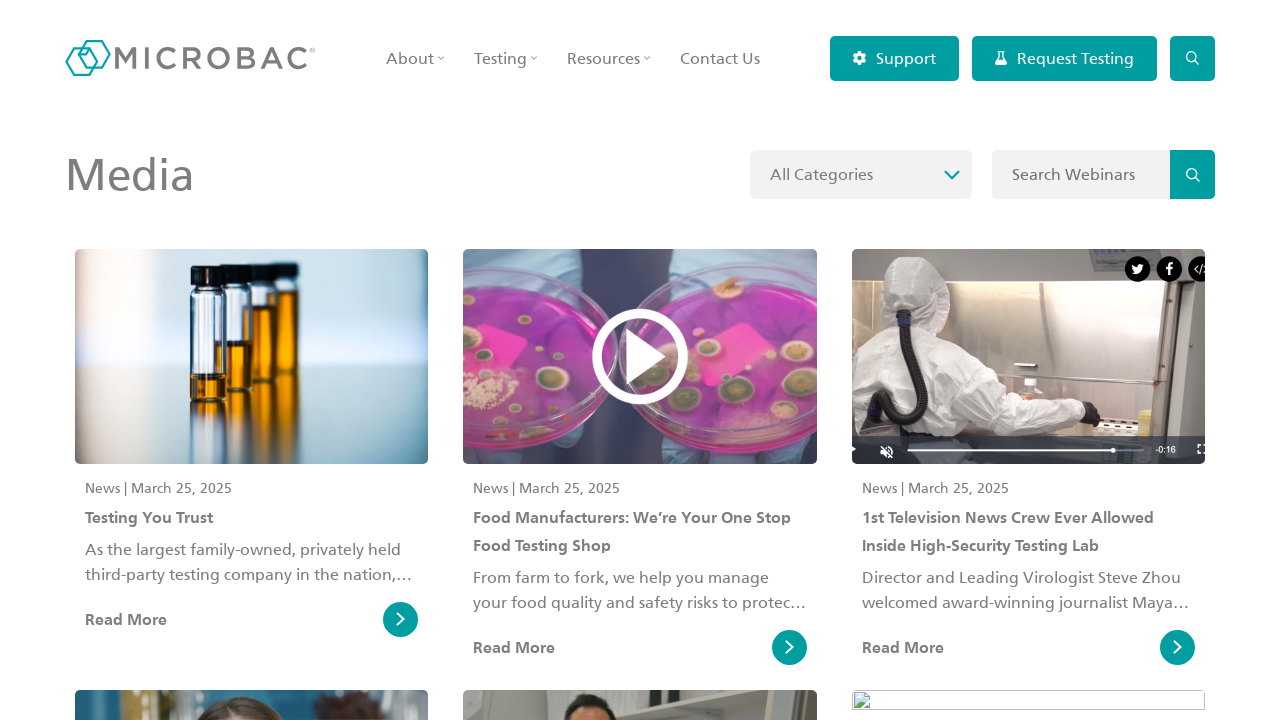

Article cards loaded on the page
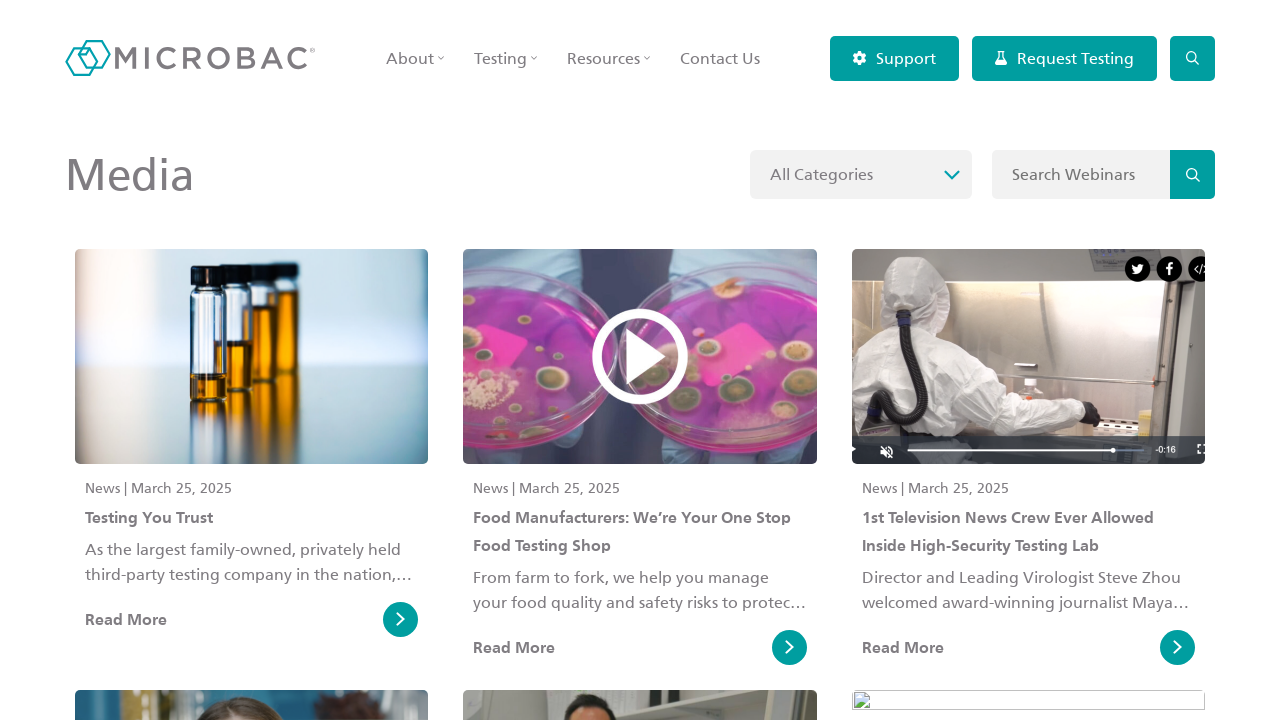

Article date elements verified and loaded
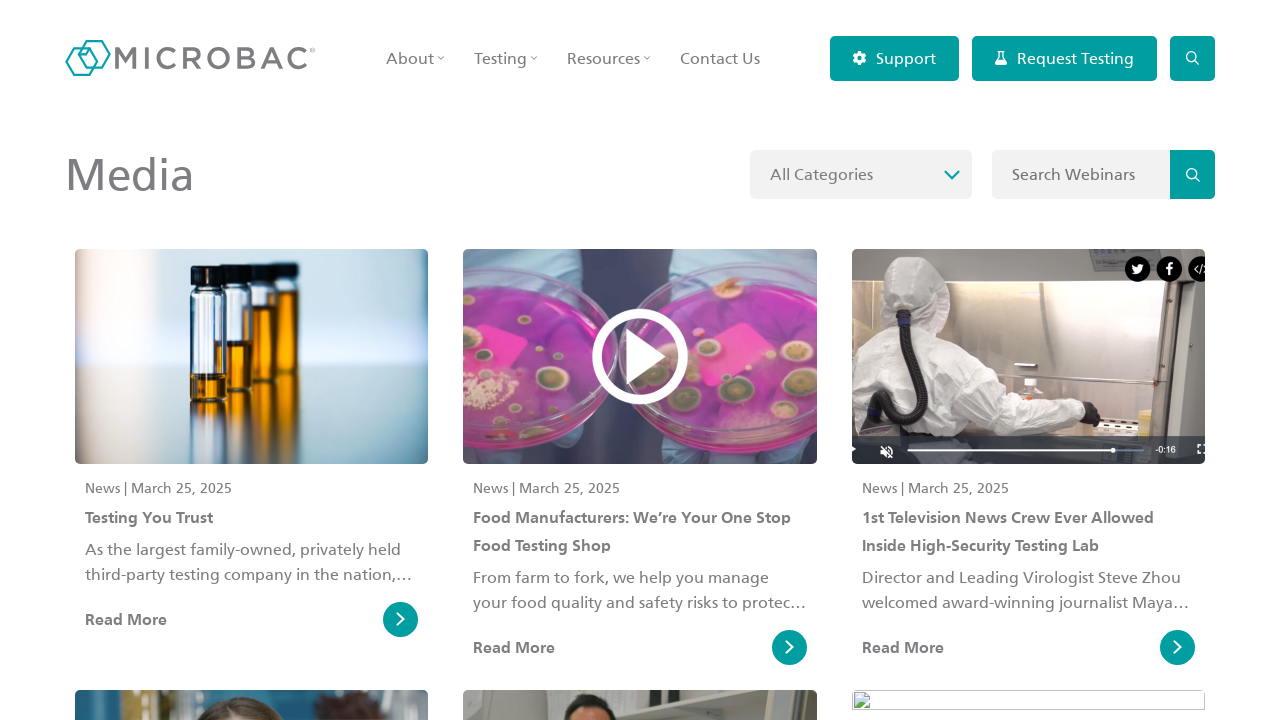

Article title elements verified and loaded
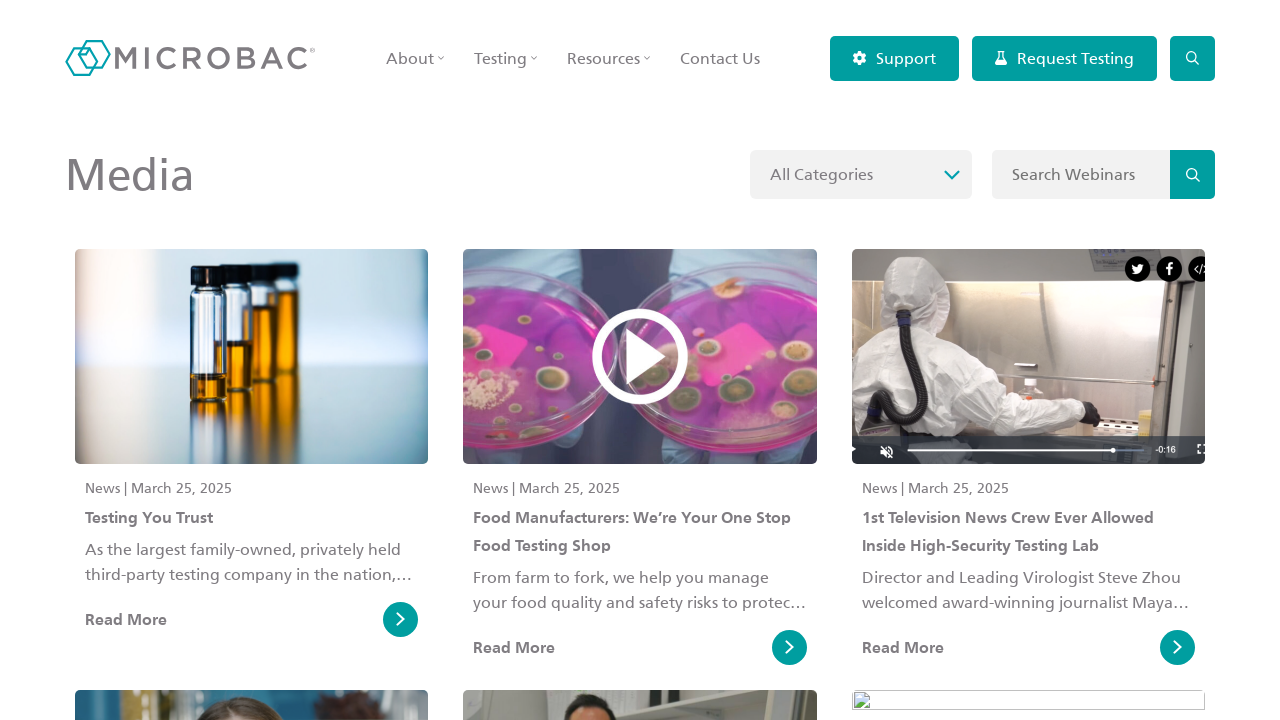

Article description elements verified and loaded
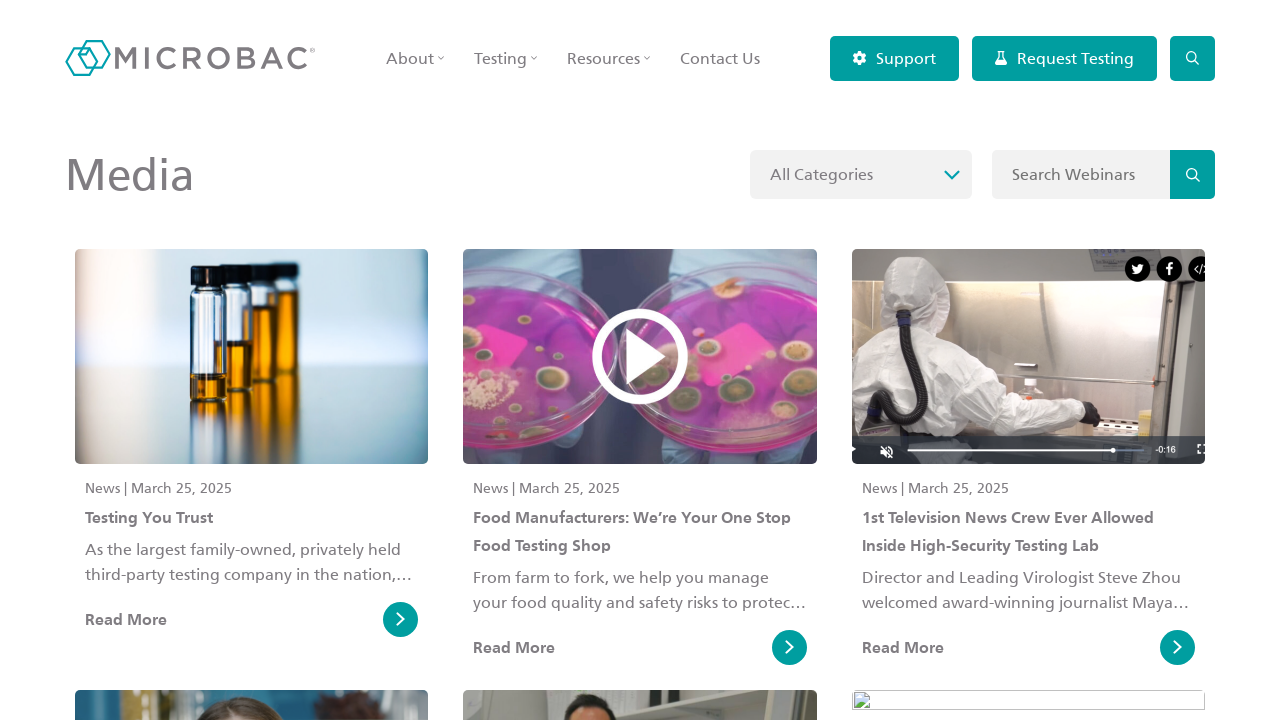

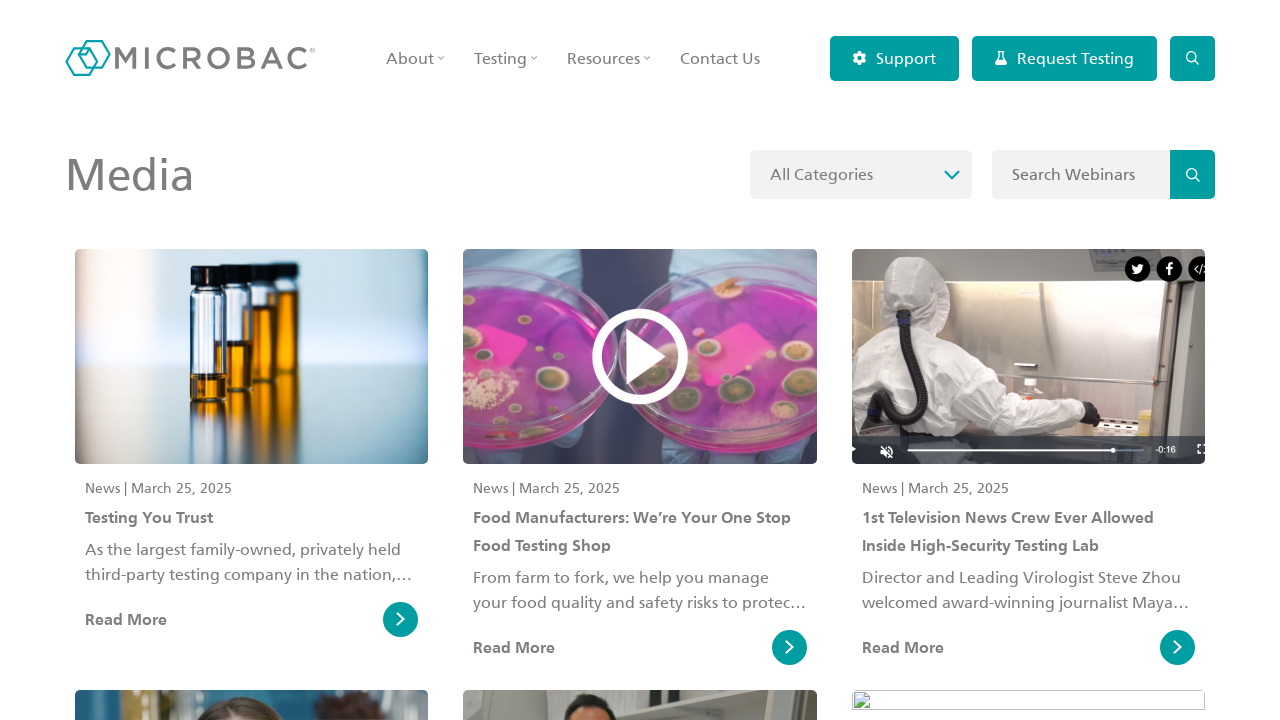